Tests registration form validation by opening the signup modal and submitting an empty form to verify that appropriate error messages are displayed for required fields

Starting URL: http://ts.red-promo.ru/

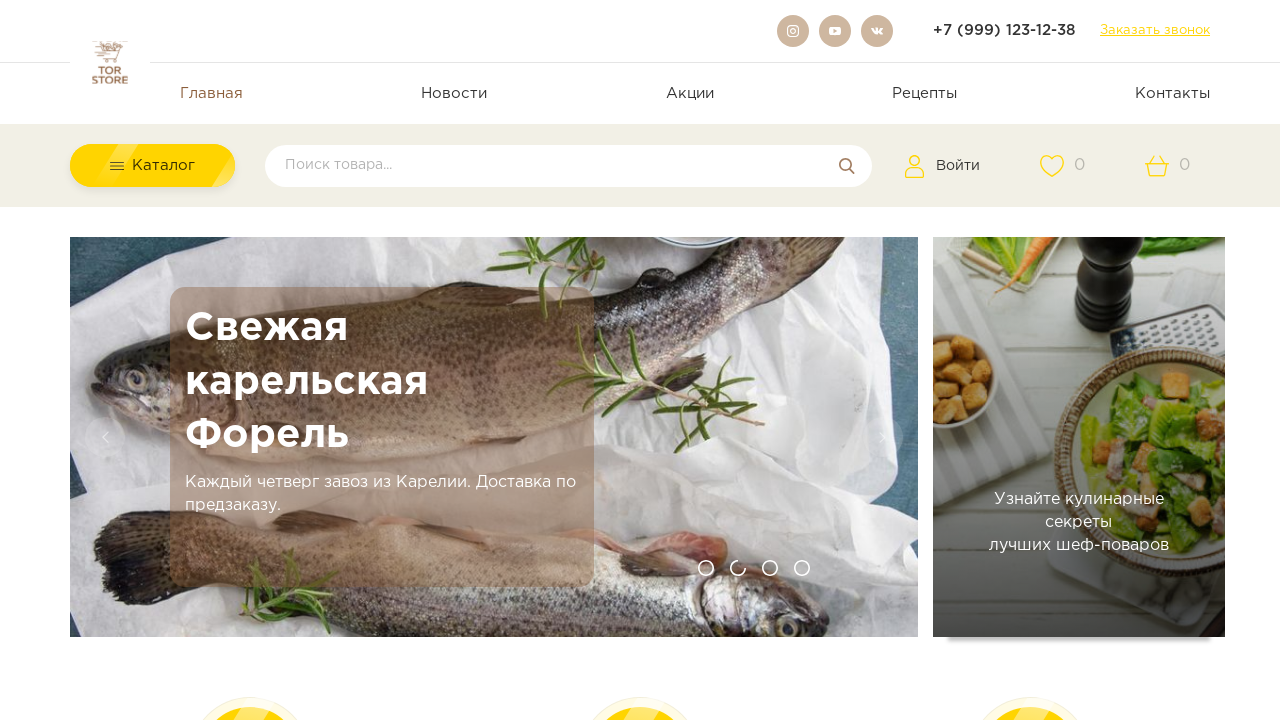

Clicked on account/cart icon to open menu at (958, 166) on (//span[@class='sci-amount'])[2]
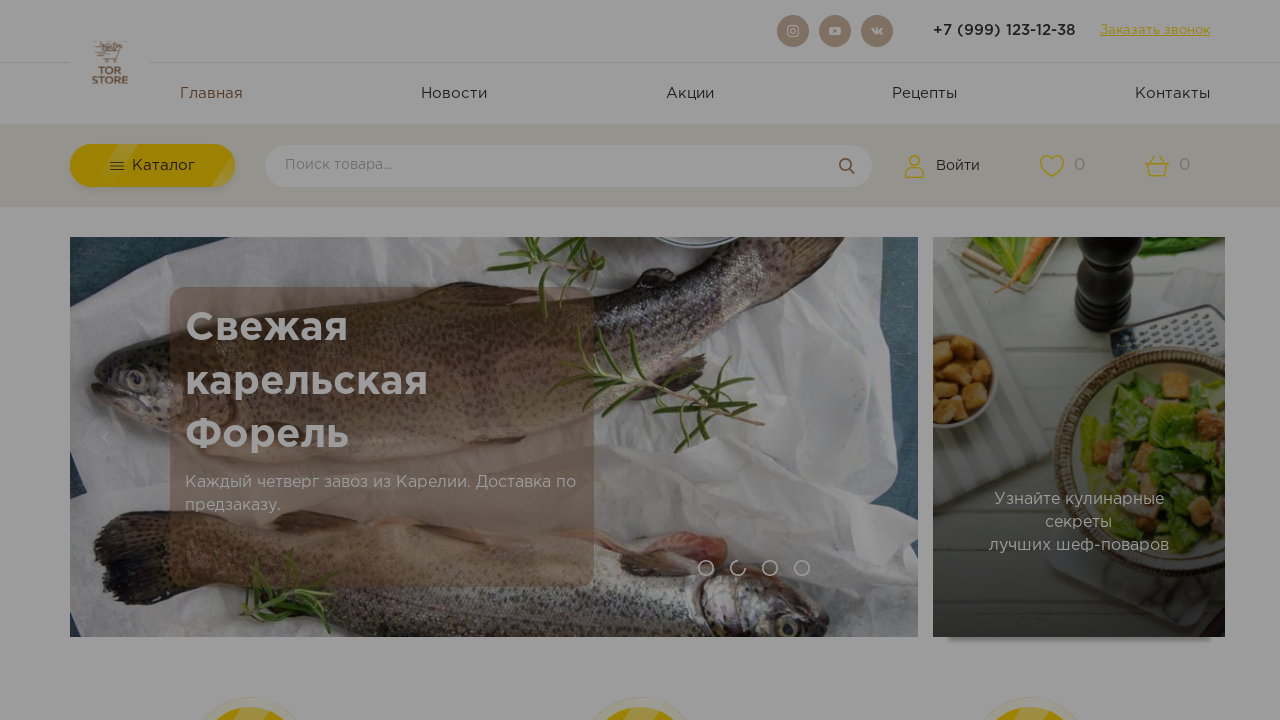

Waited for menu to appear
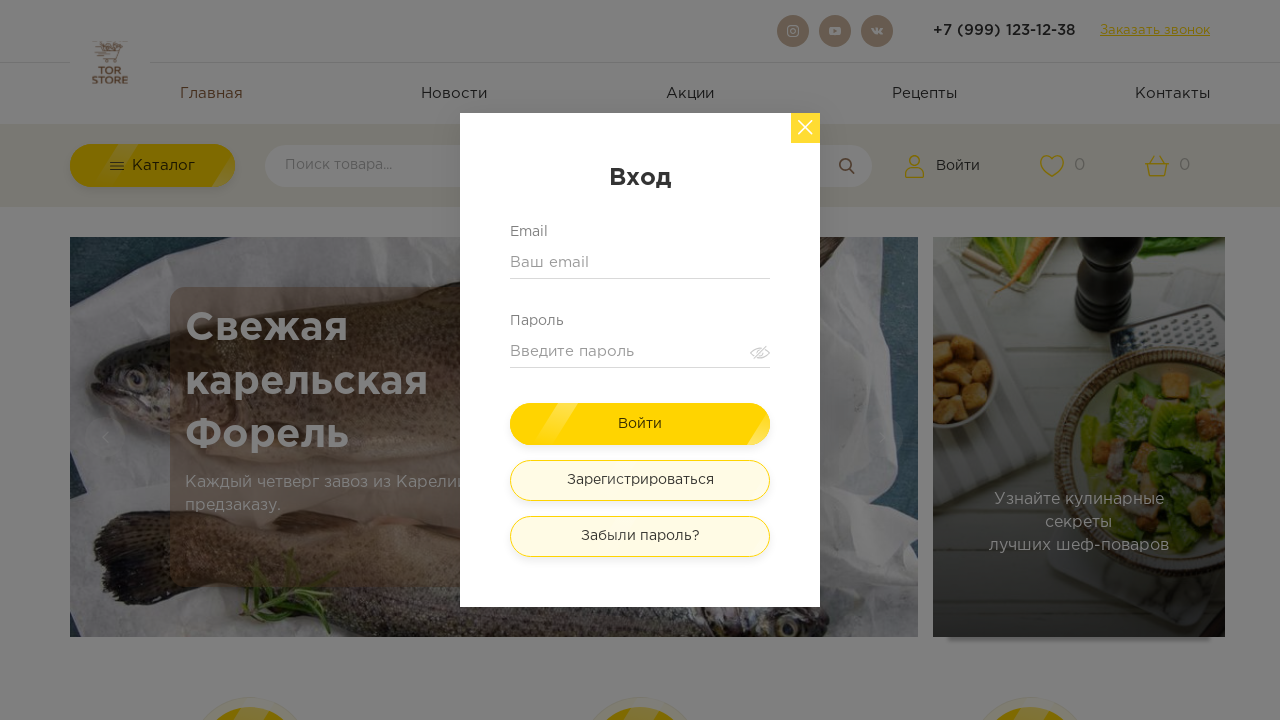

Clicked on registration link to open signup modal at (640, 480) on (//a[@data-toggle='modal-alt'])[1]
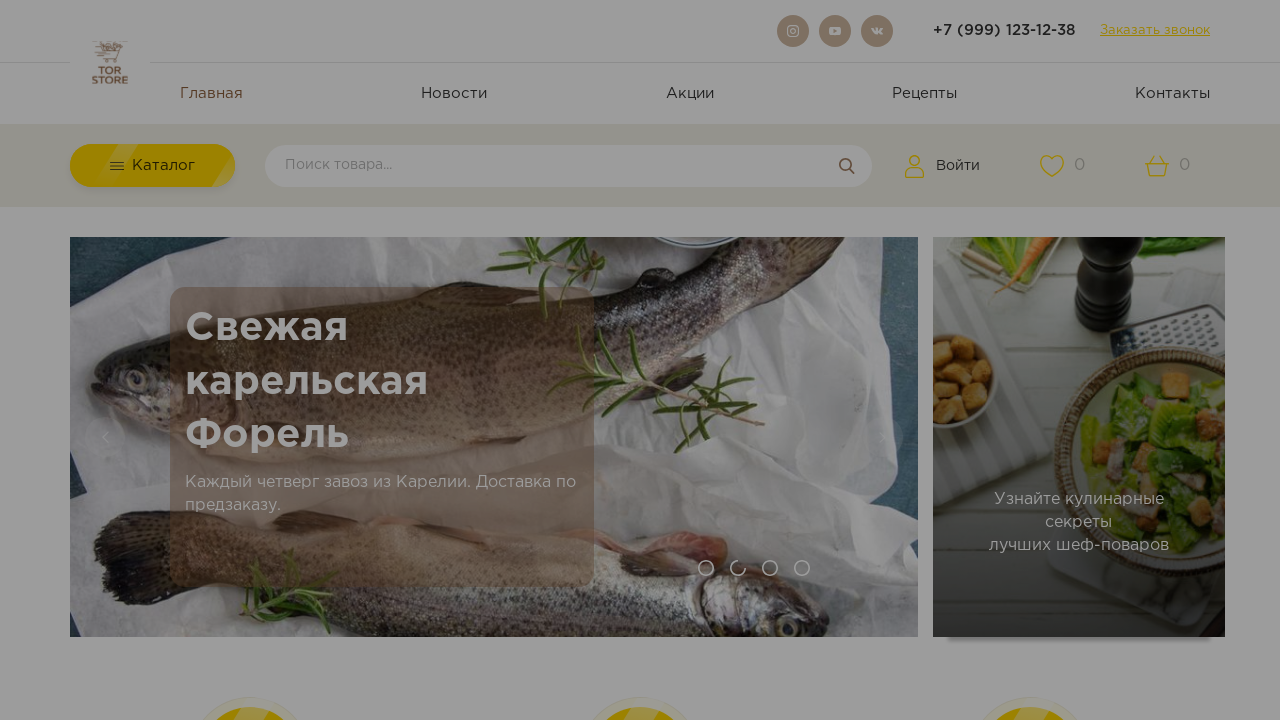

Waited for registration modal to open
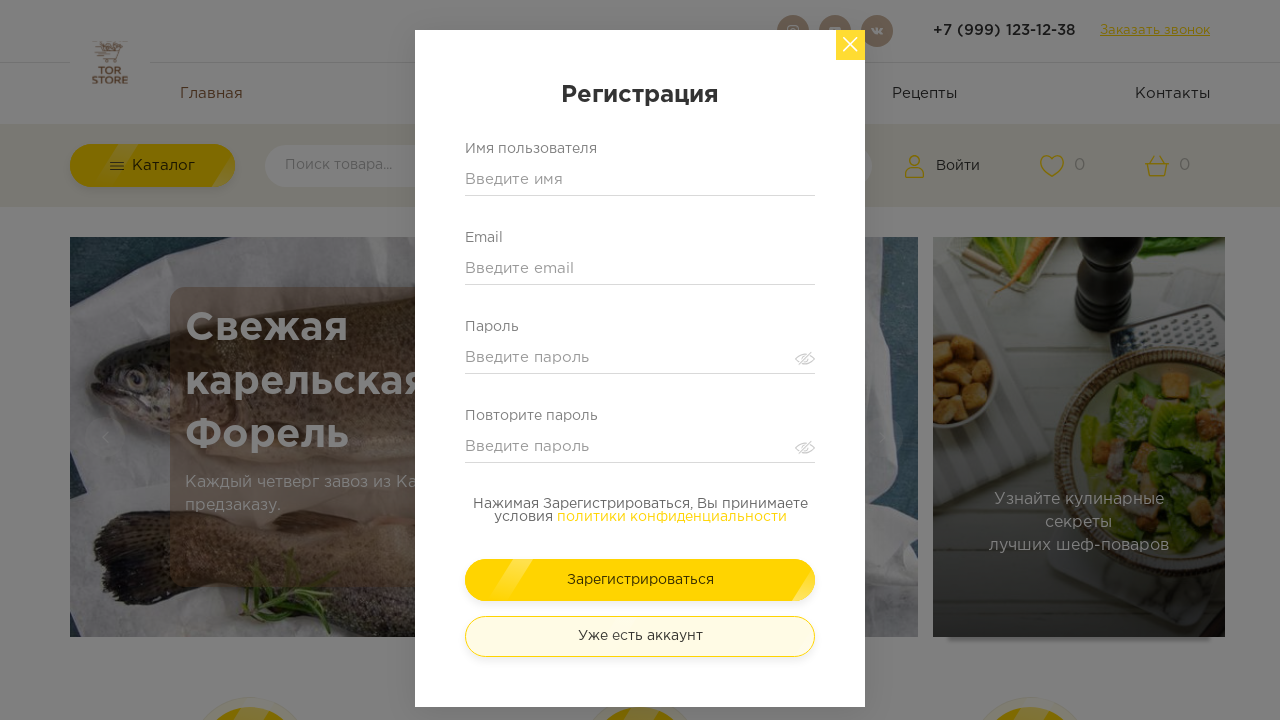

Clicked submit button without filling any fields to trigger validation at (640, 580) on button.btn.btn-default.signup-form-modal__btn.w-100
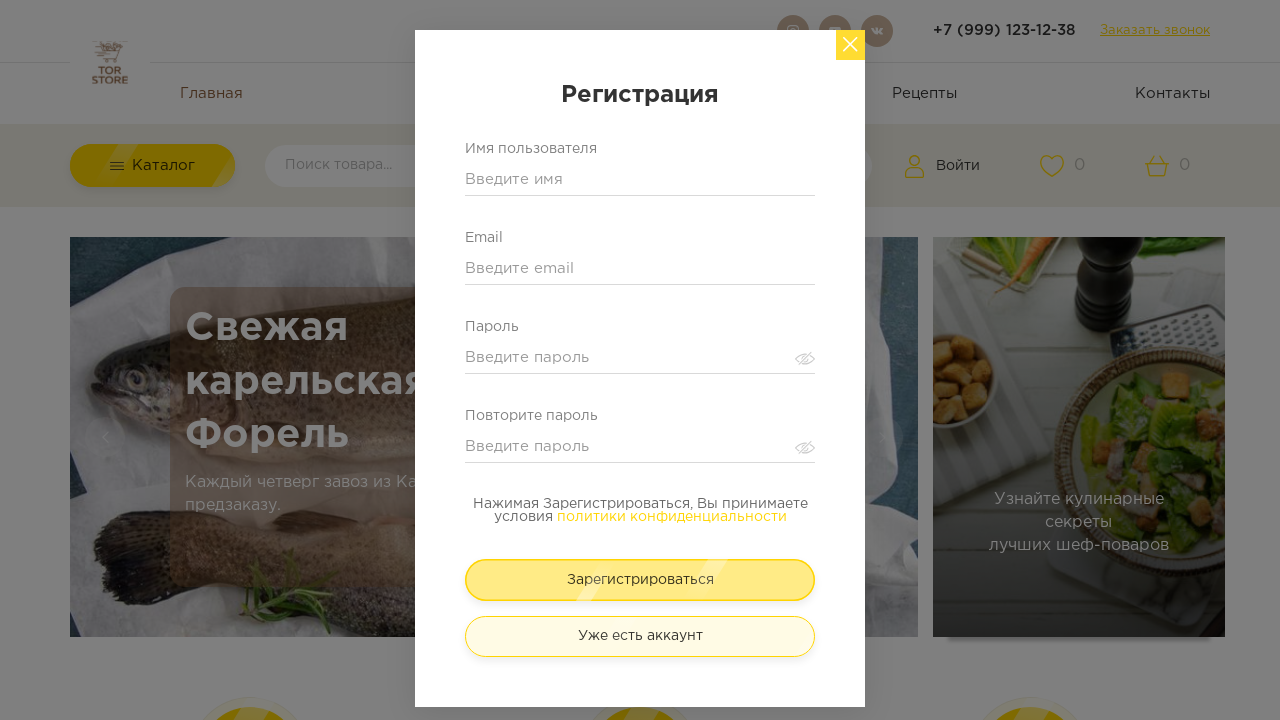

Verified username field error message appeared
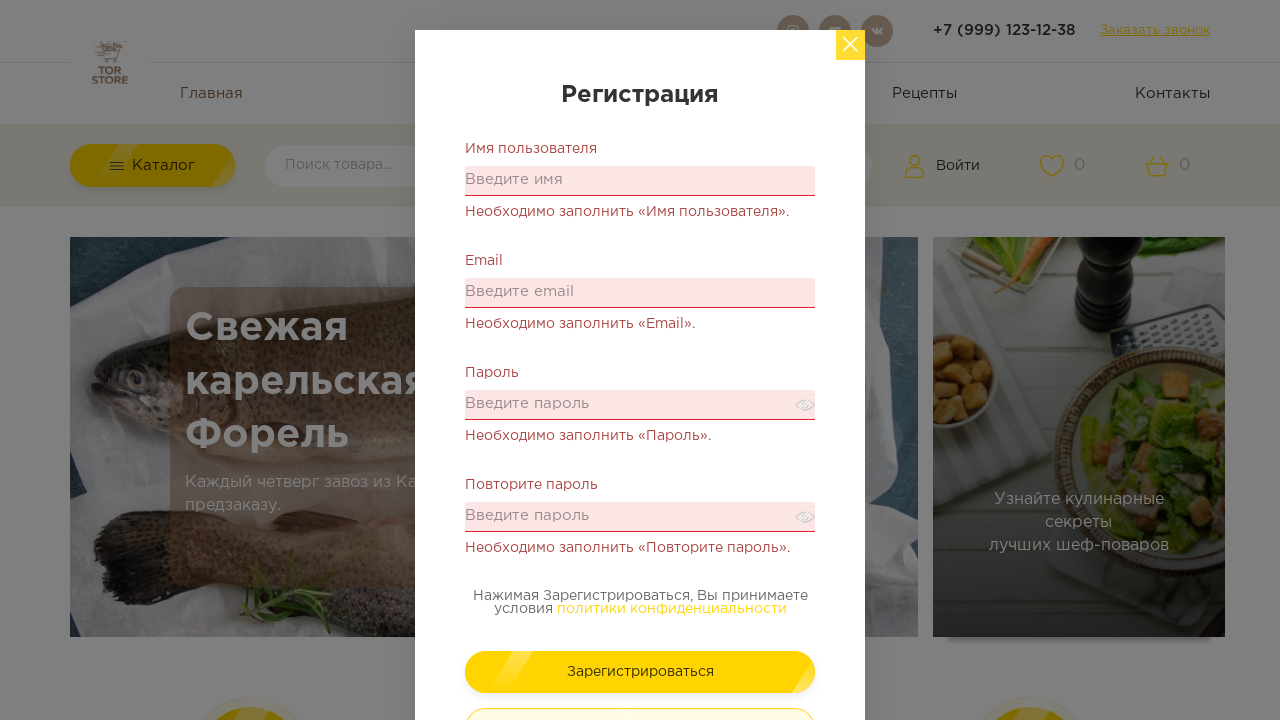

Verified email field error message appeared
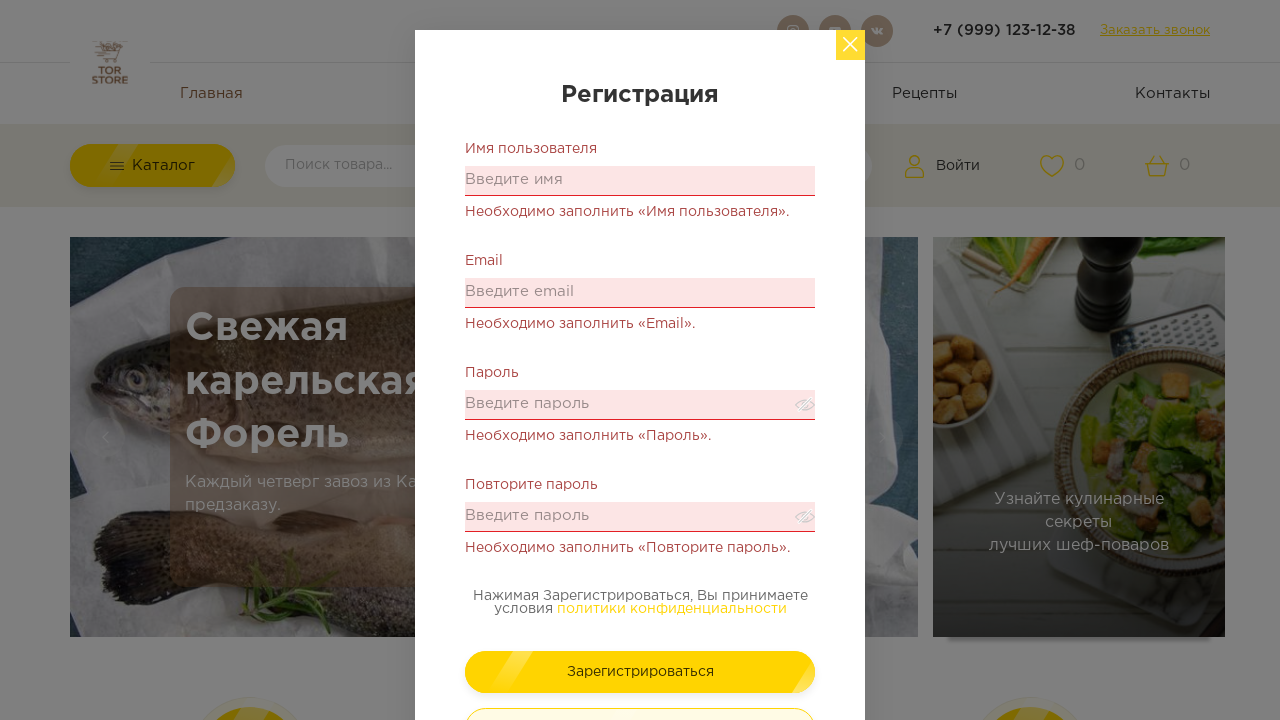

Verified password field error message appeared
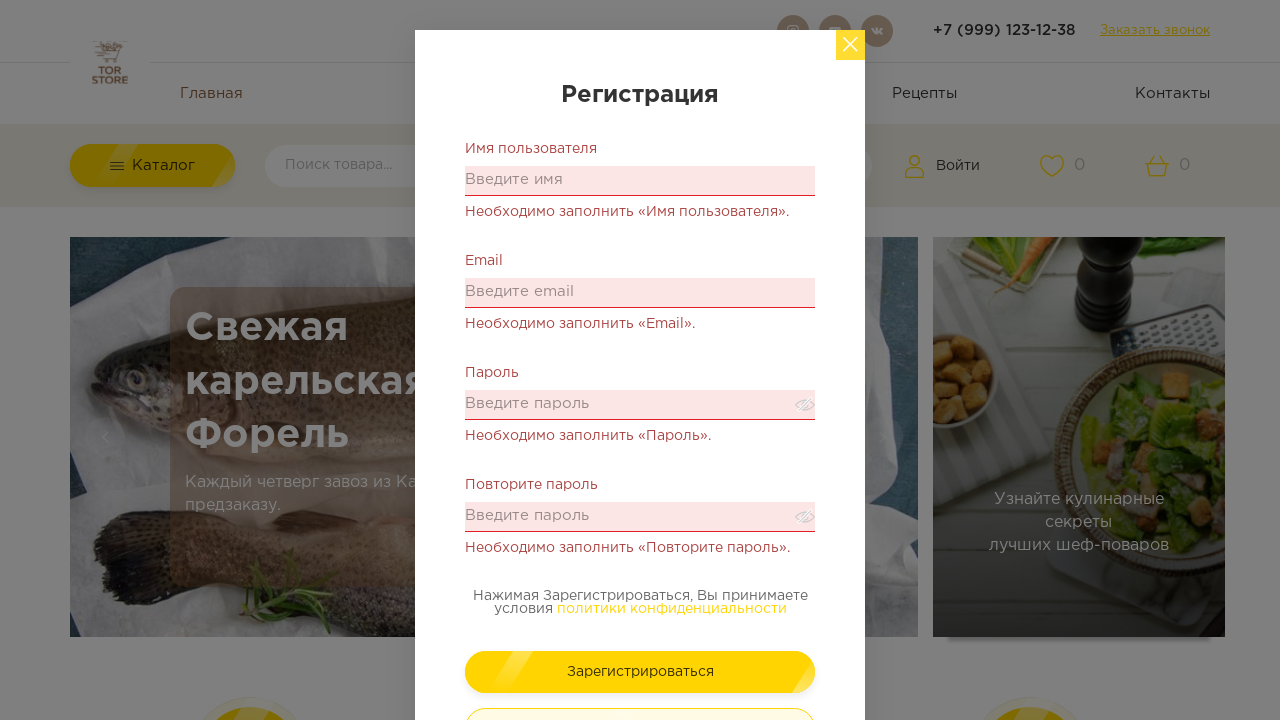

Verified repeat password field error message appeared
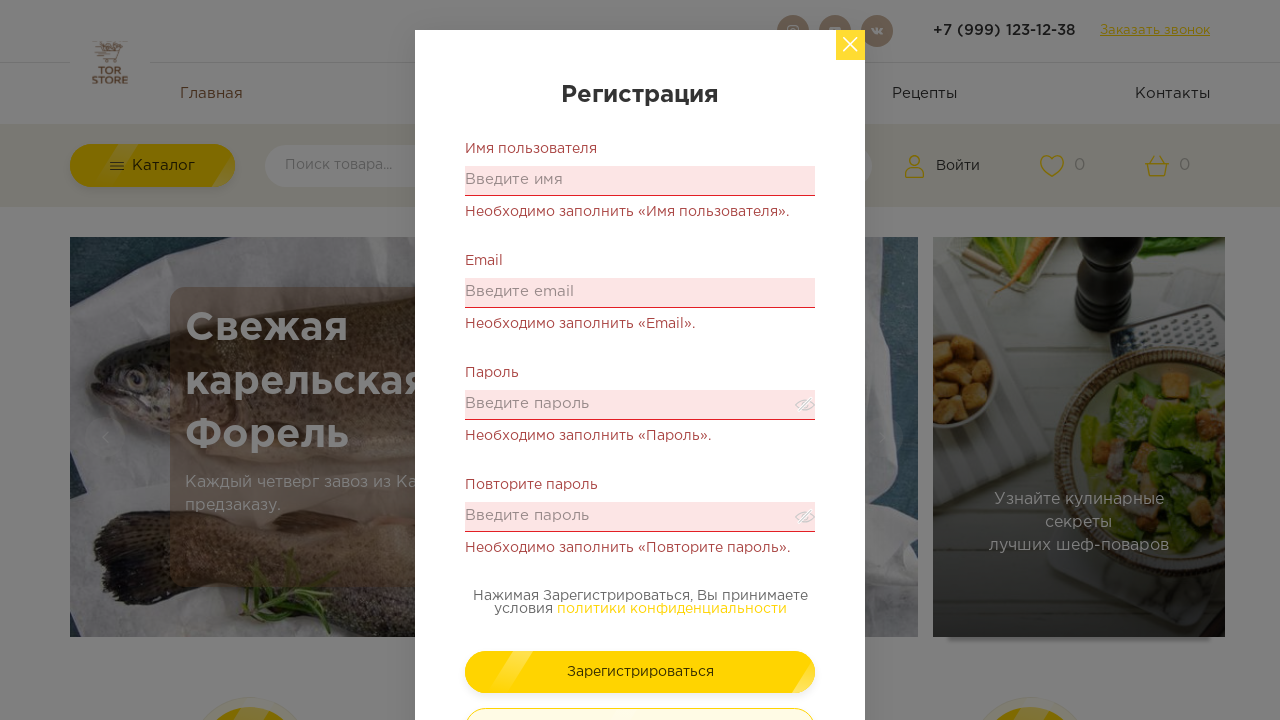

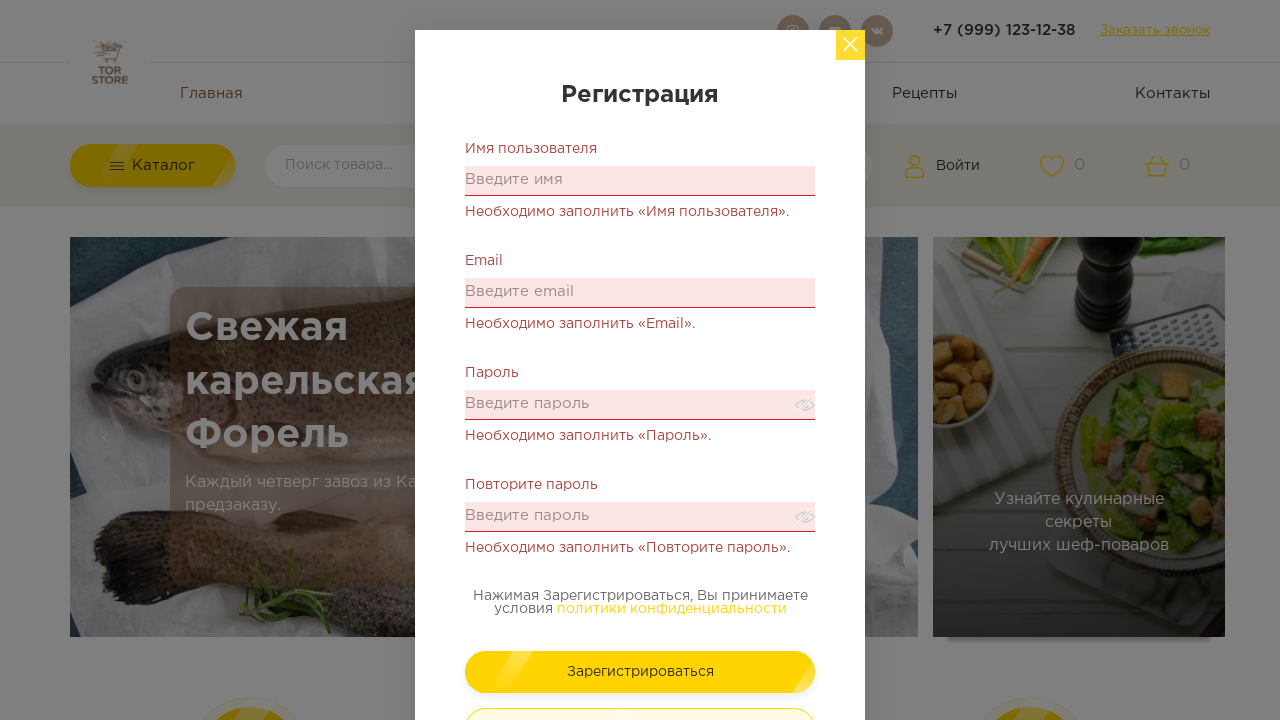